Tests interaction with dynamically appearing elements by waiting for a button to become visible and clicking it

Starting URL: https://demoqa.com/dynamic-properties

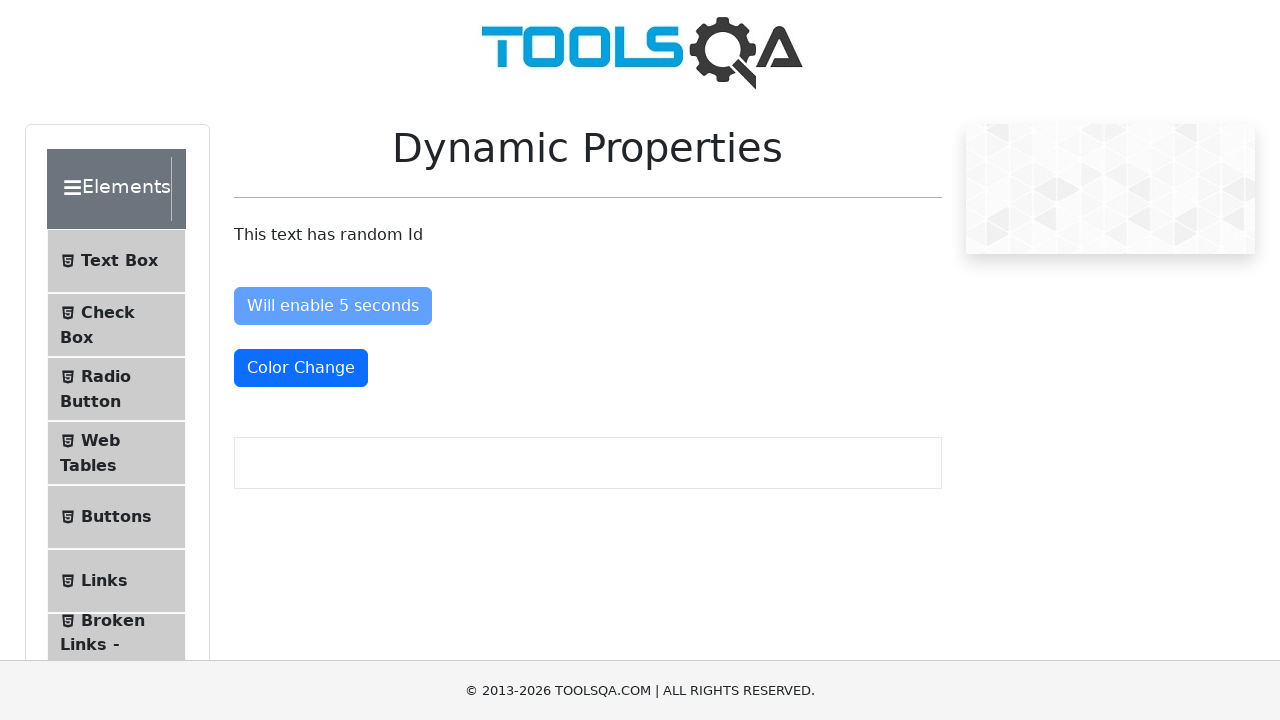

Waited for dynamically appearing button to become visible
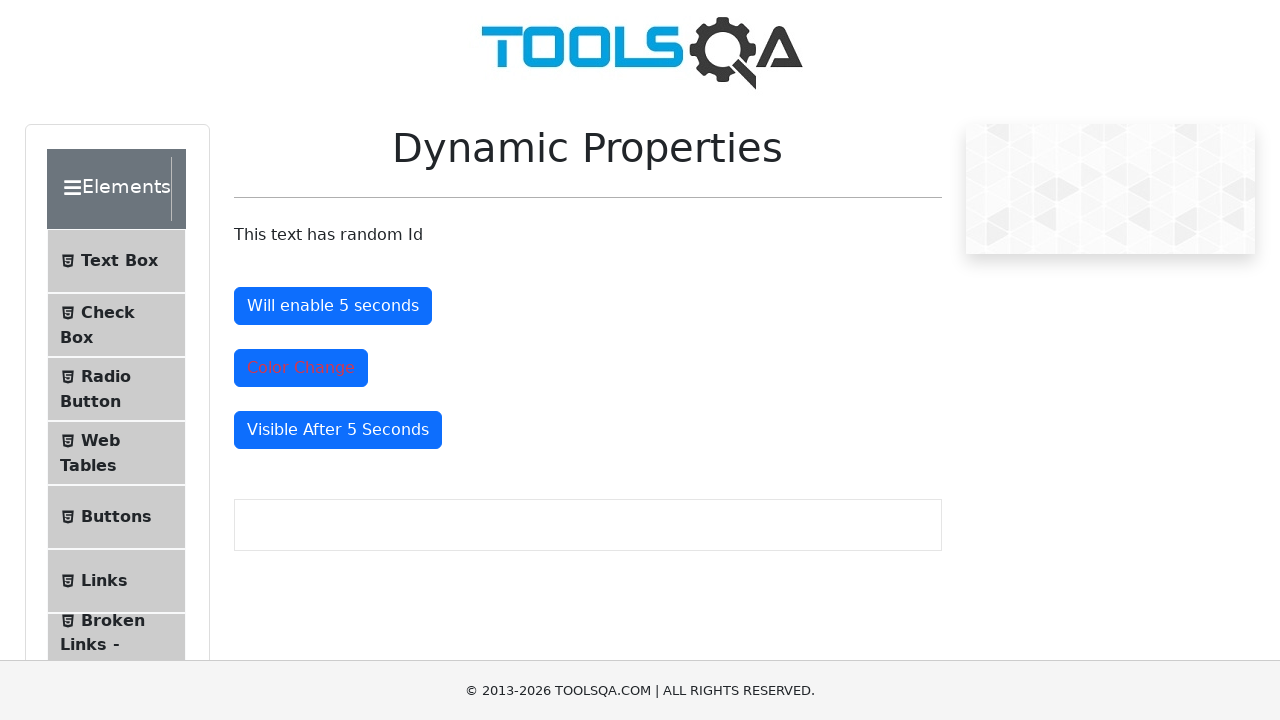

Clicked the dynamically visible button at (338, 430) on #visibleAfter
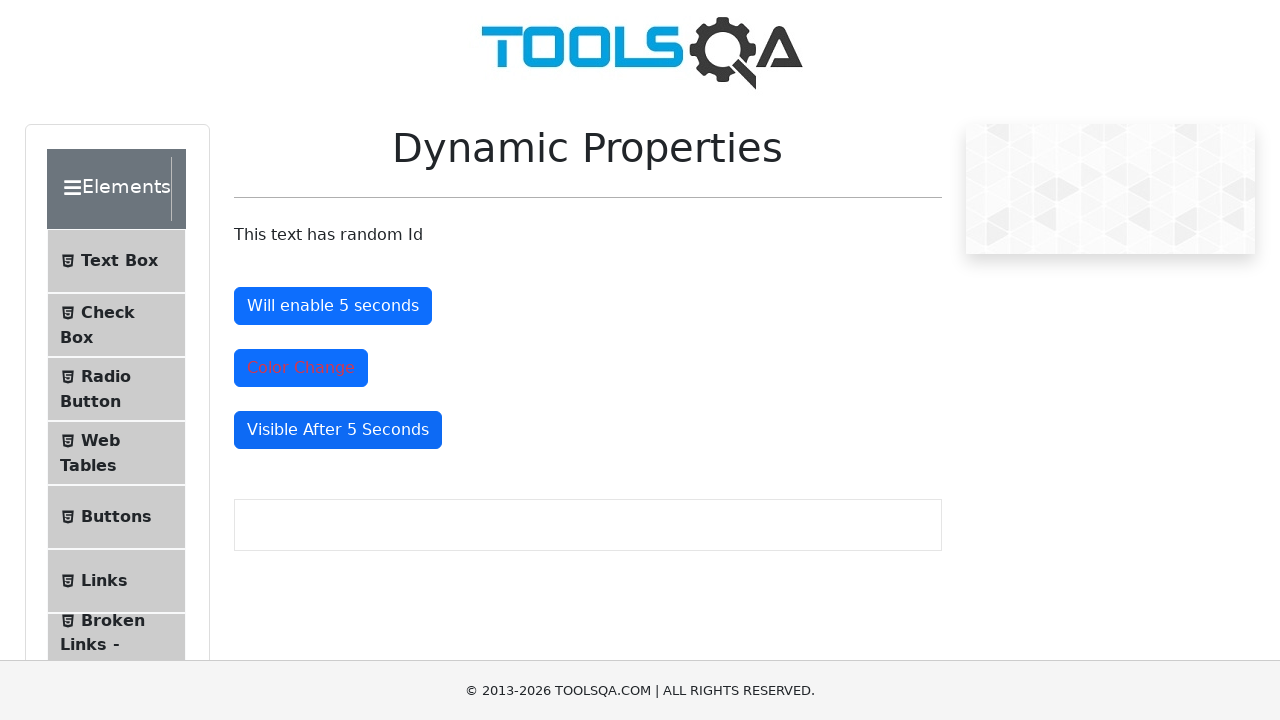

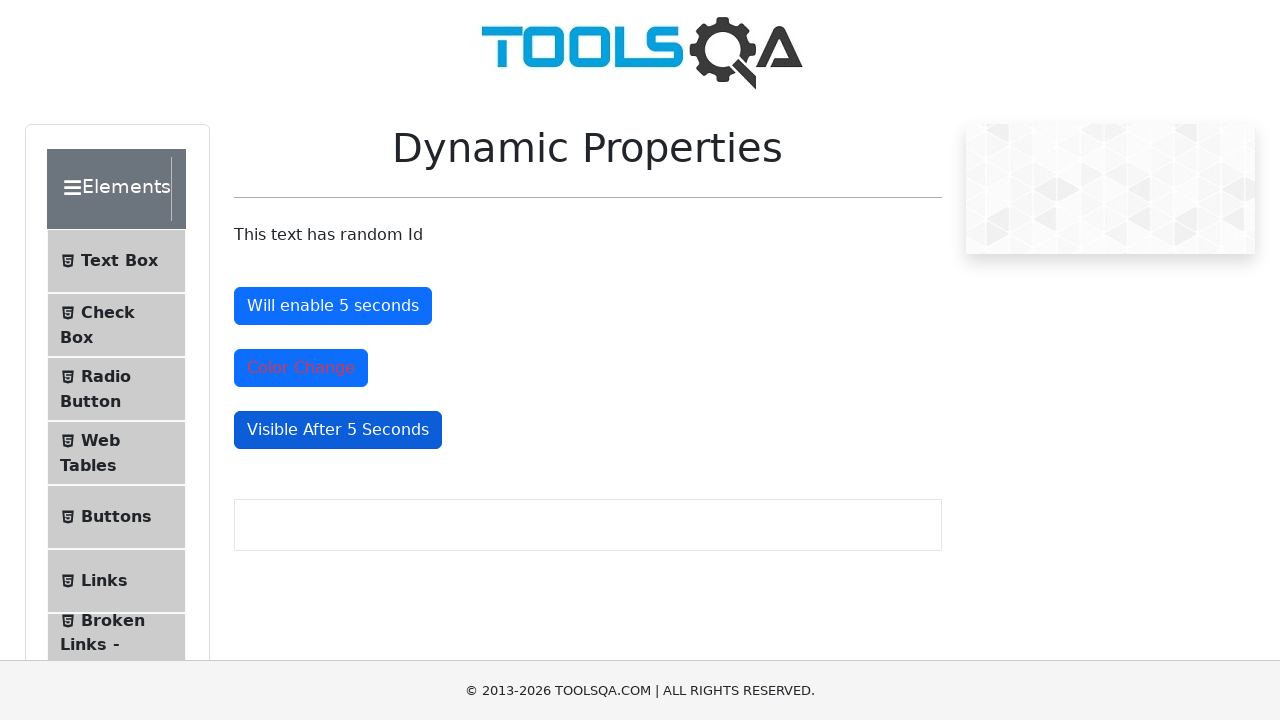